Tests a simple form submission by filling in first name, last name, city, and country fields, then clicking the submit button

Starting URL: http://suninjuly.github.io/simple_form_find_task.html

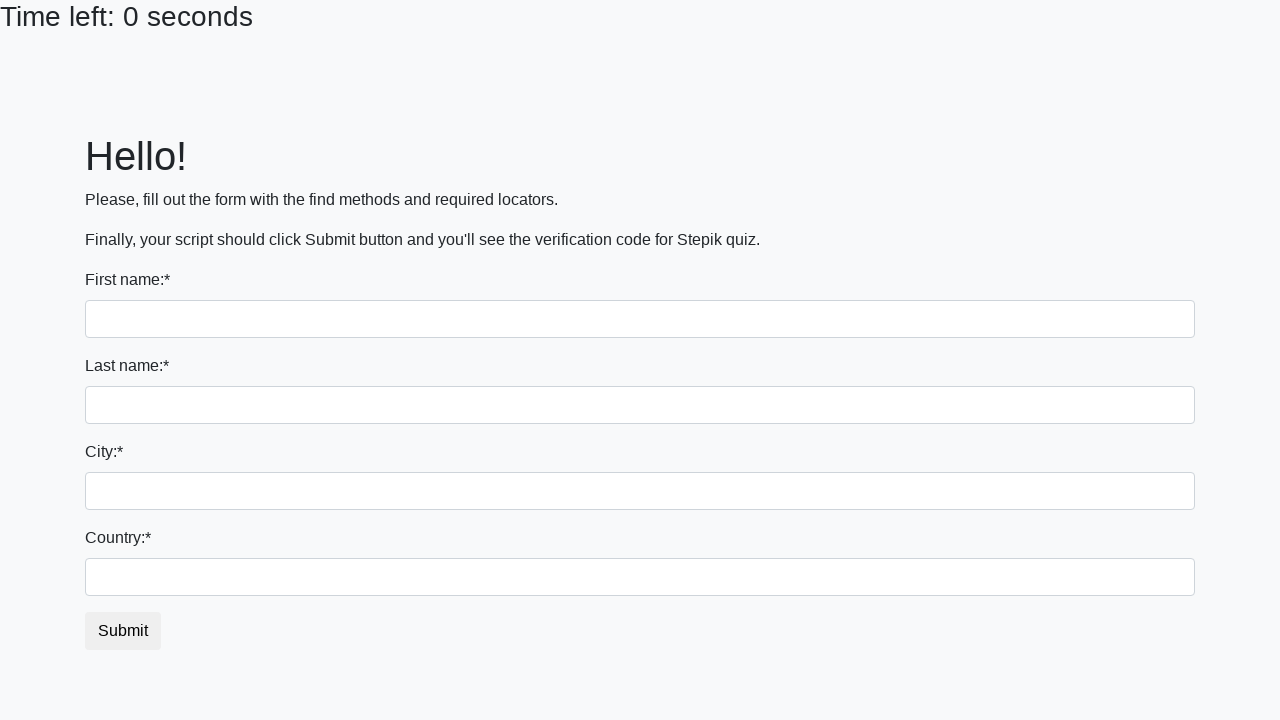

Navigated to simple form page
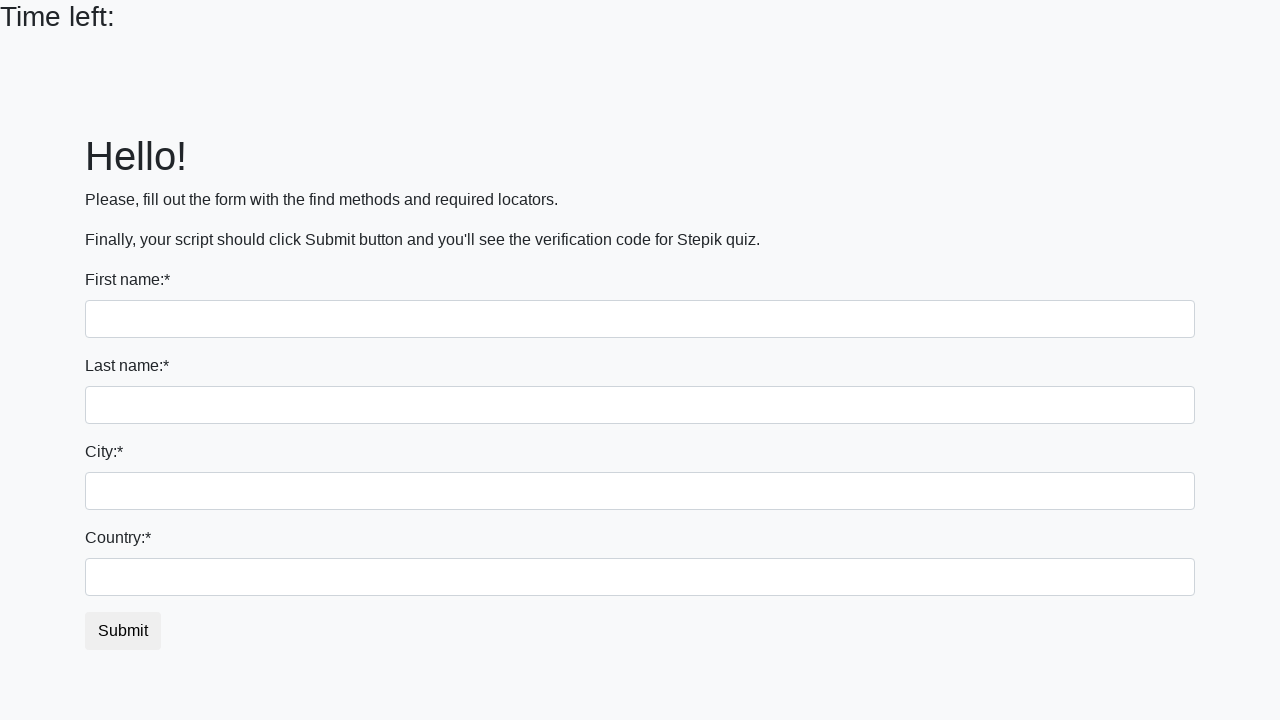

Filled first name field with 'Ivan' on input[name='first_name']
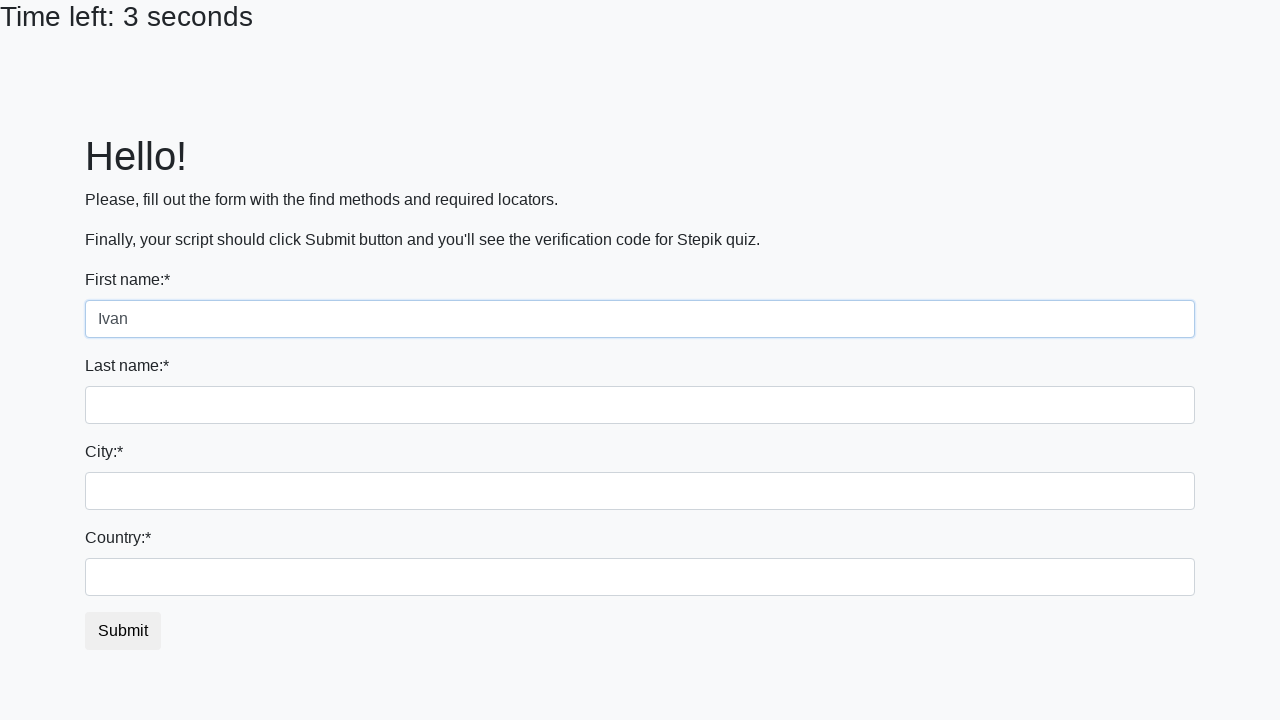

Filled last name field with 'Petrov' on input[name='last_name']
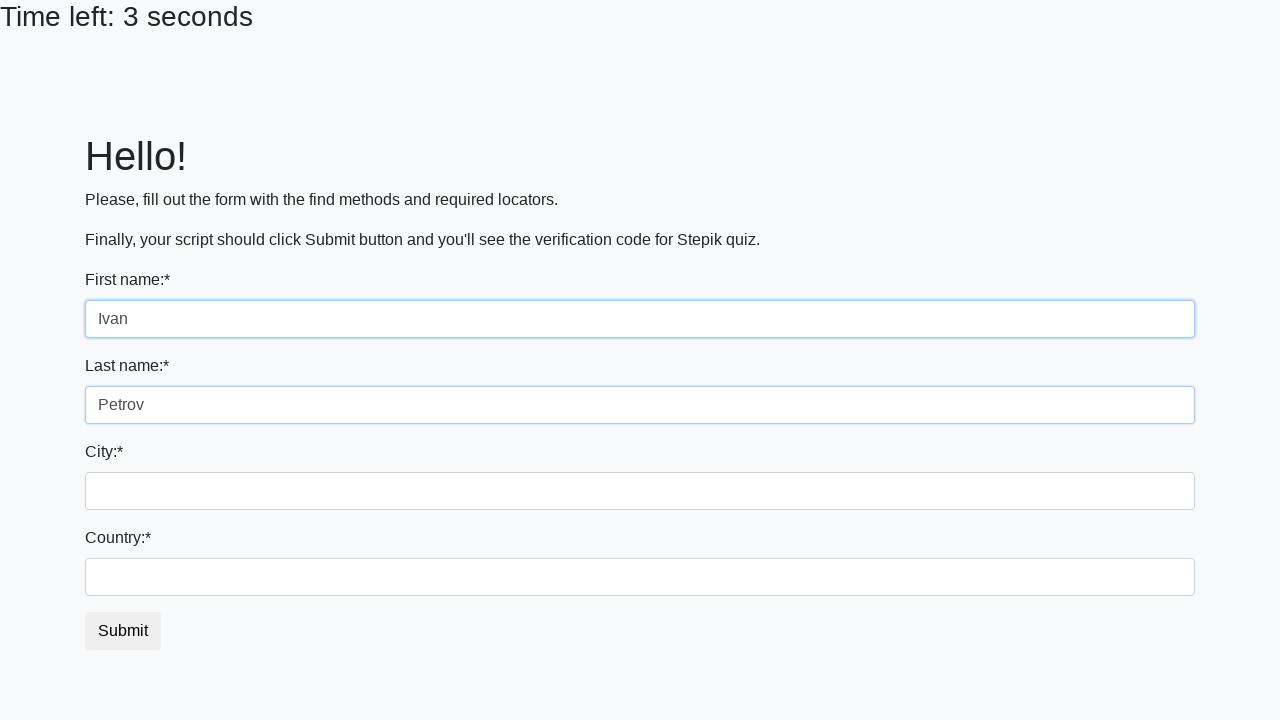

Filled city field with 'Smolensk' on input[name='firstname']
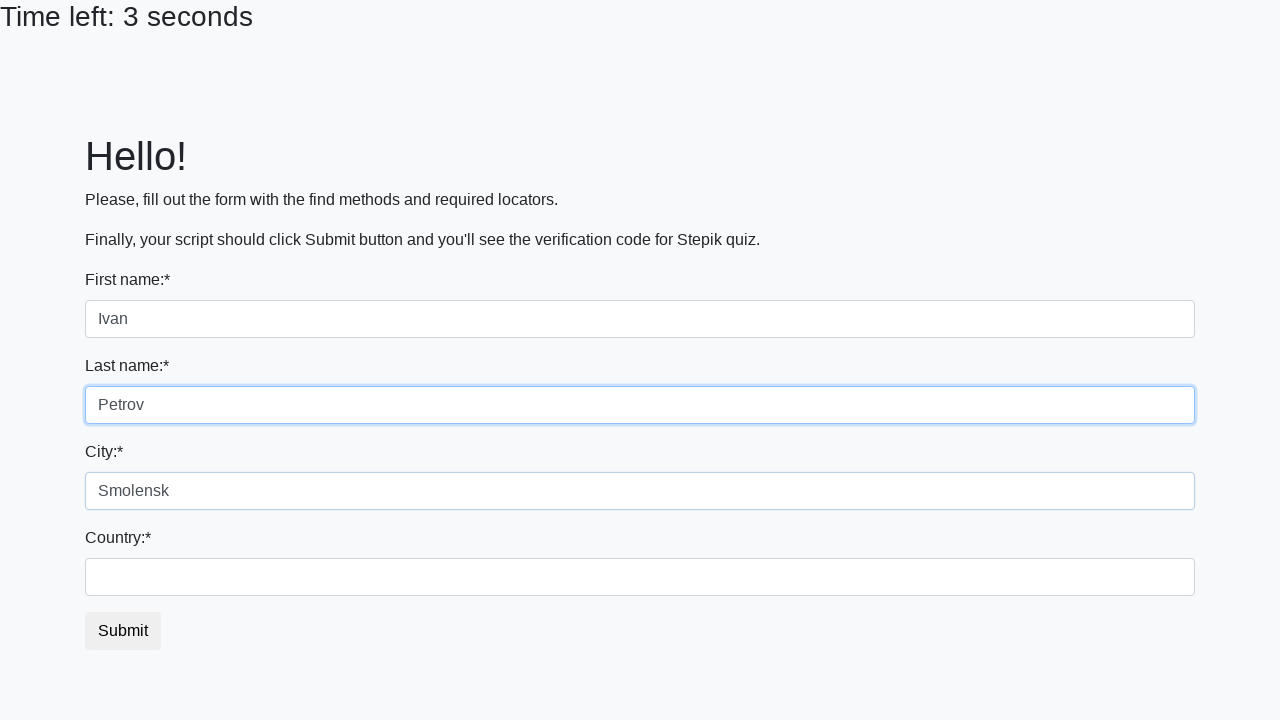

Filled country field with 'Russia' on #country
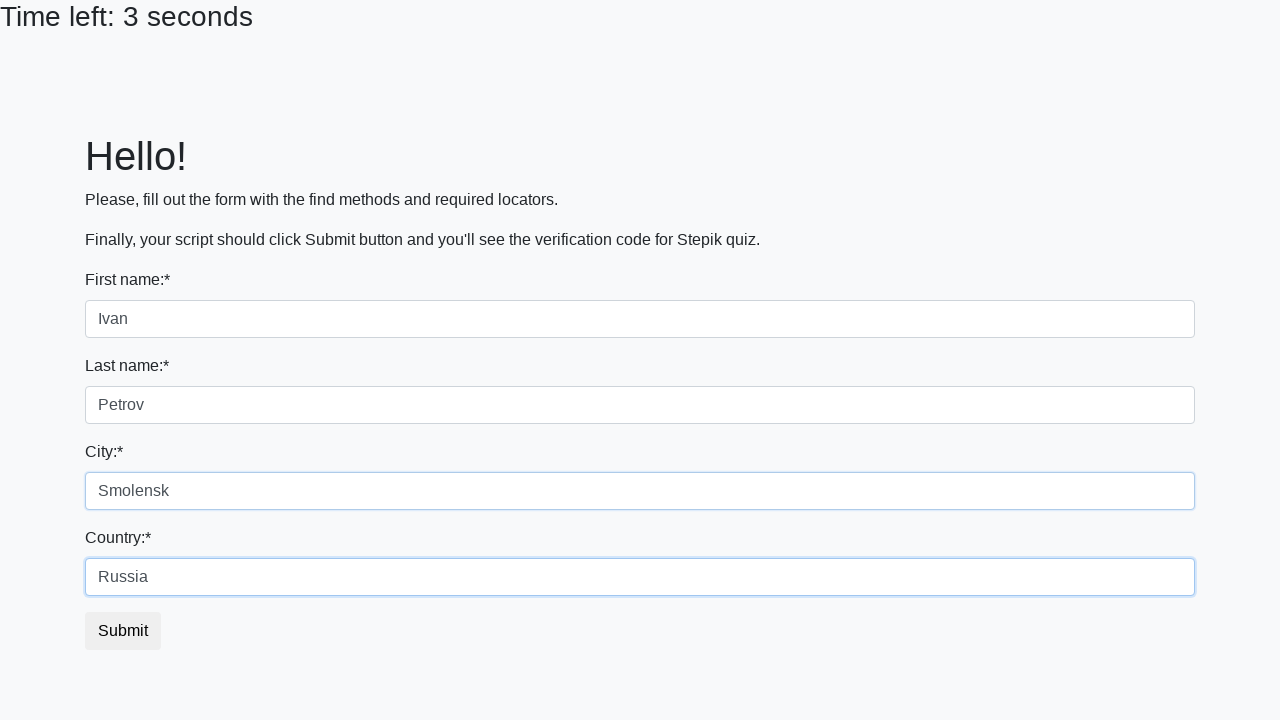

Clicked submit button to submit form at (123, 631) on button.btn
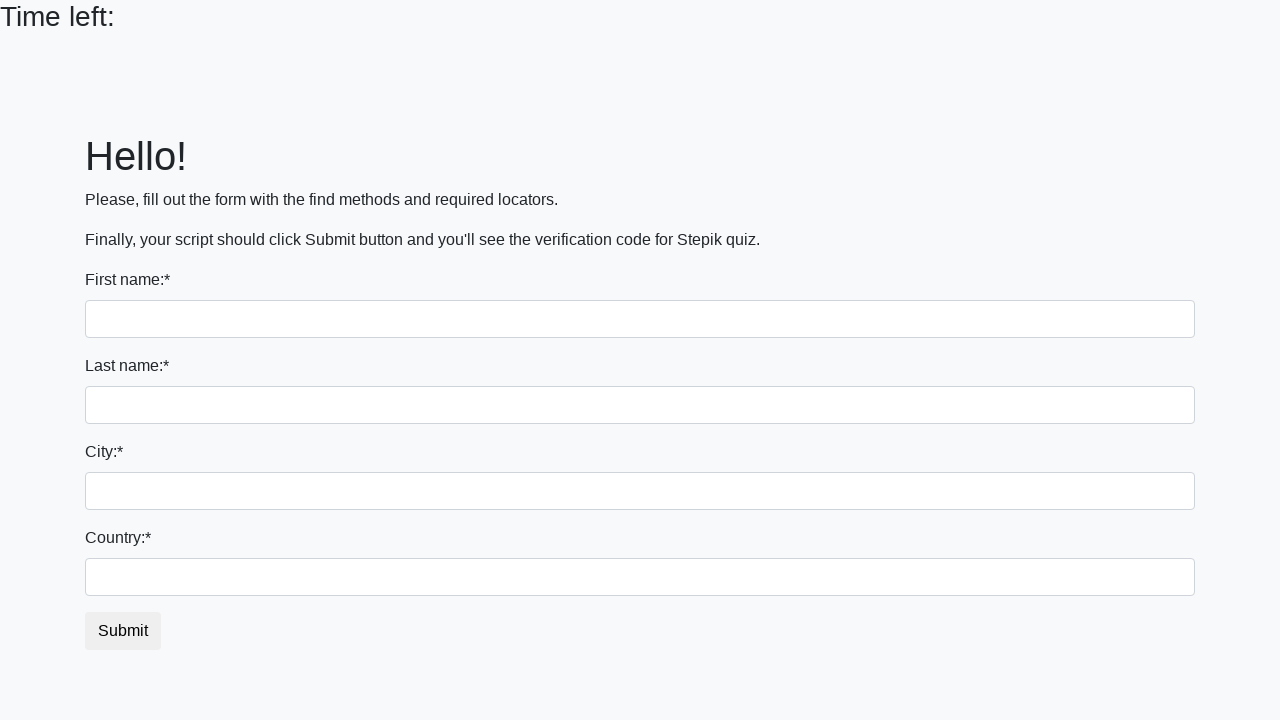

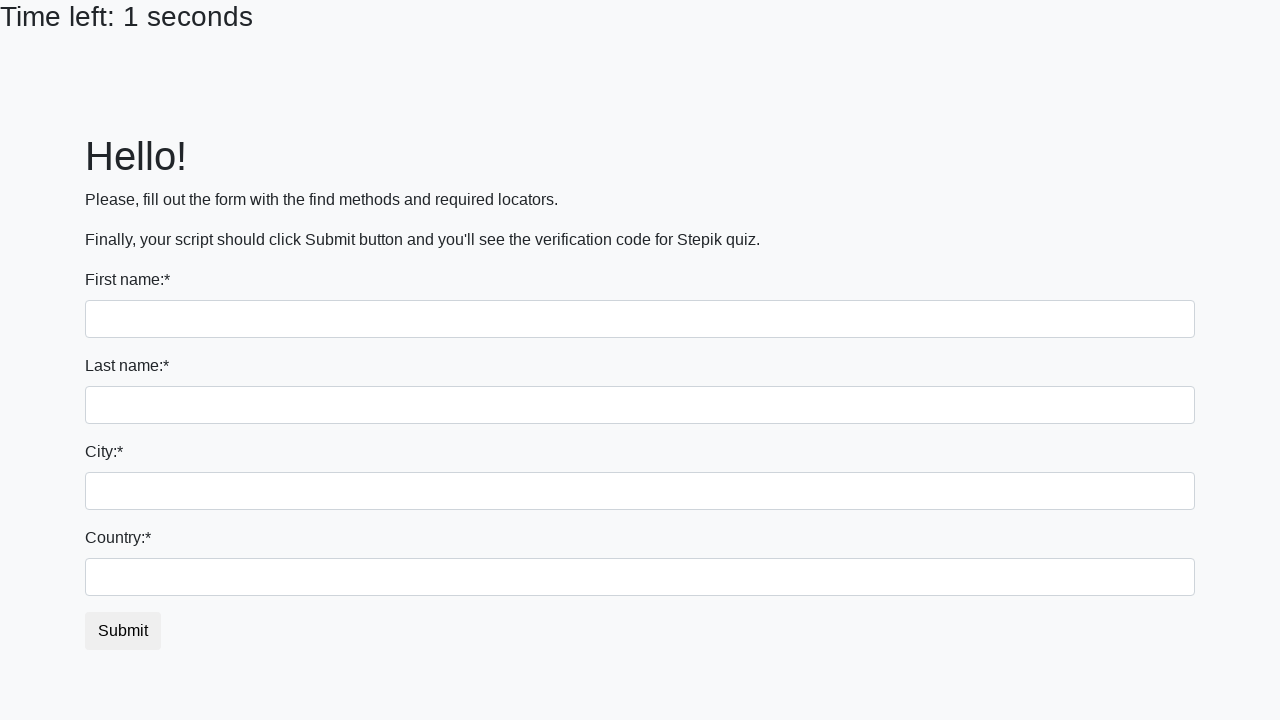